Tests navigation to Empower's Investment Insights section through the Learn menu, scrolls through content, navigates to page 2, and interacts with an email input field.

Starting URL: https://www.empower.com/

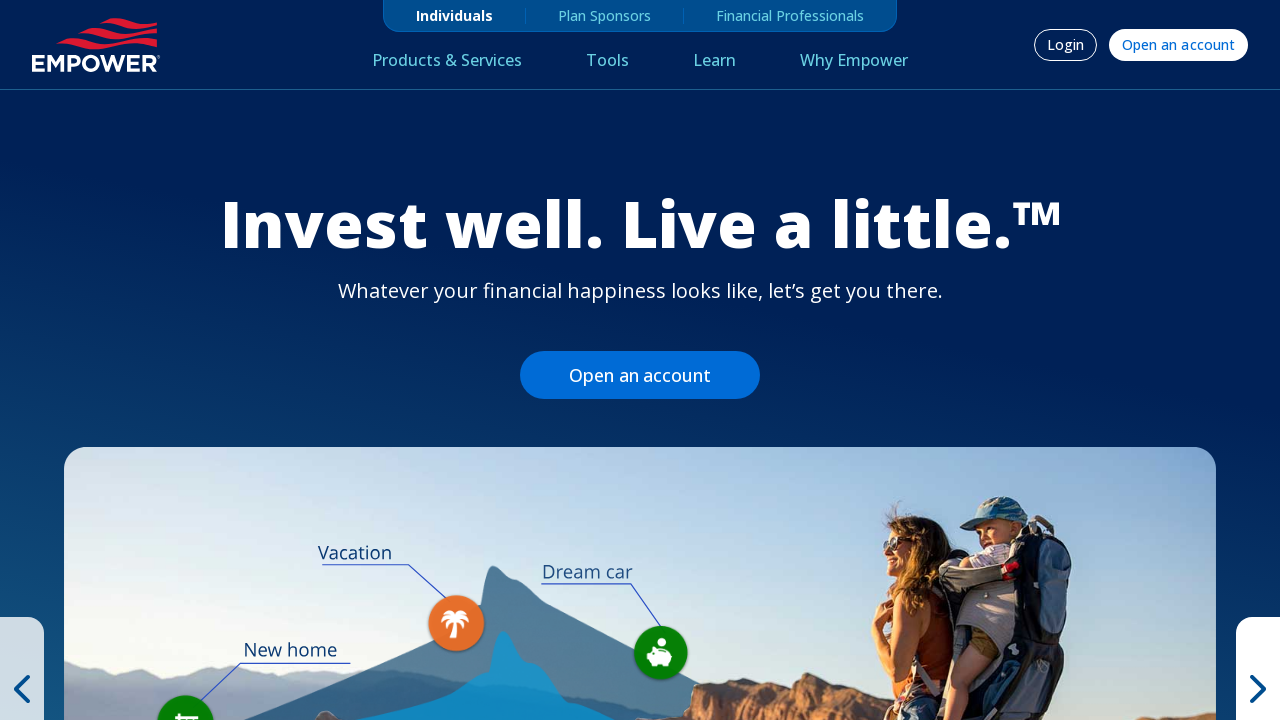

Clicked on Learn menu item at (714, 61) on internal:label="Learn"s
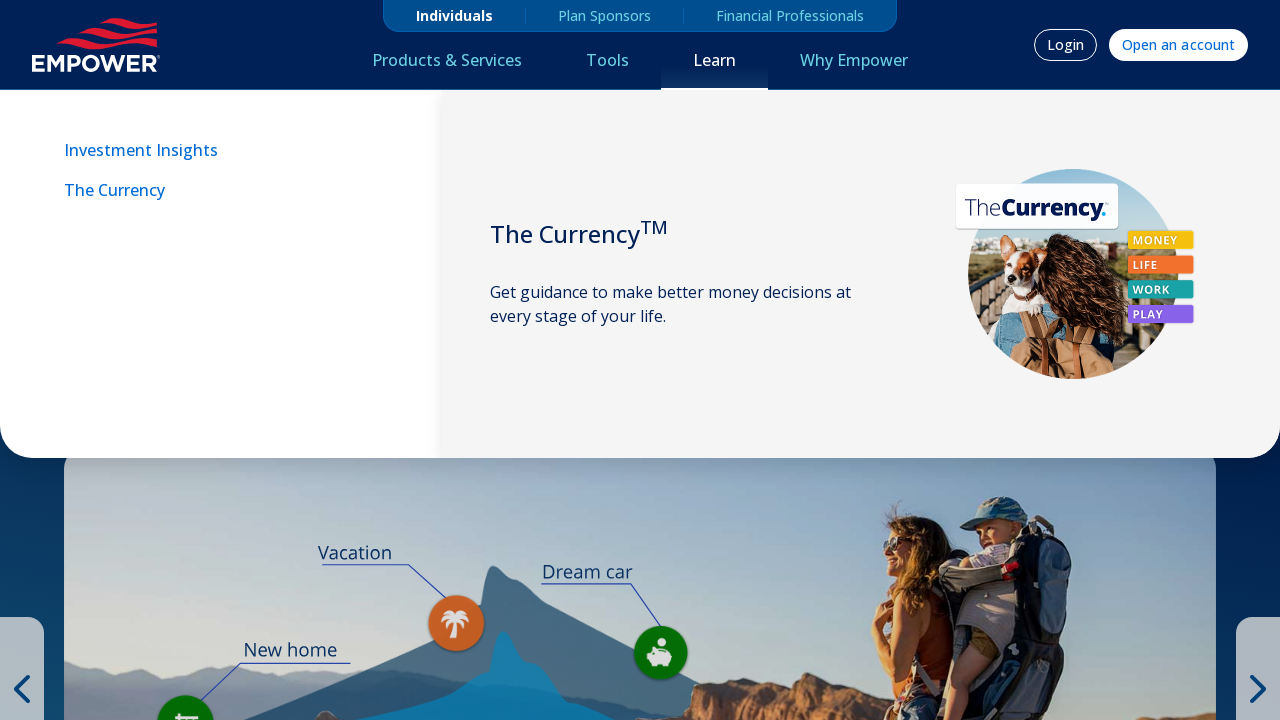

Clicked on Investment Insights menu item at (245, 150) on internal:role=menuitem[name="Investment Insights"i]
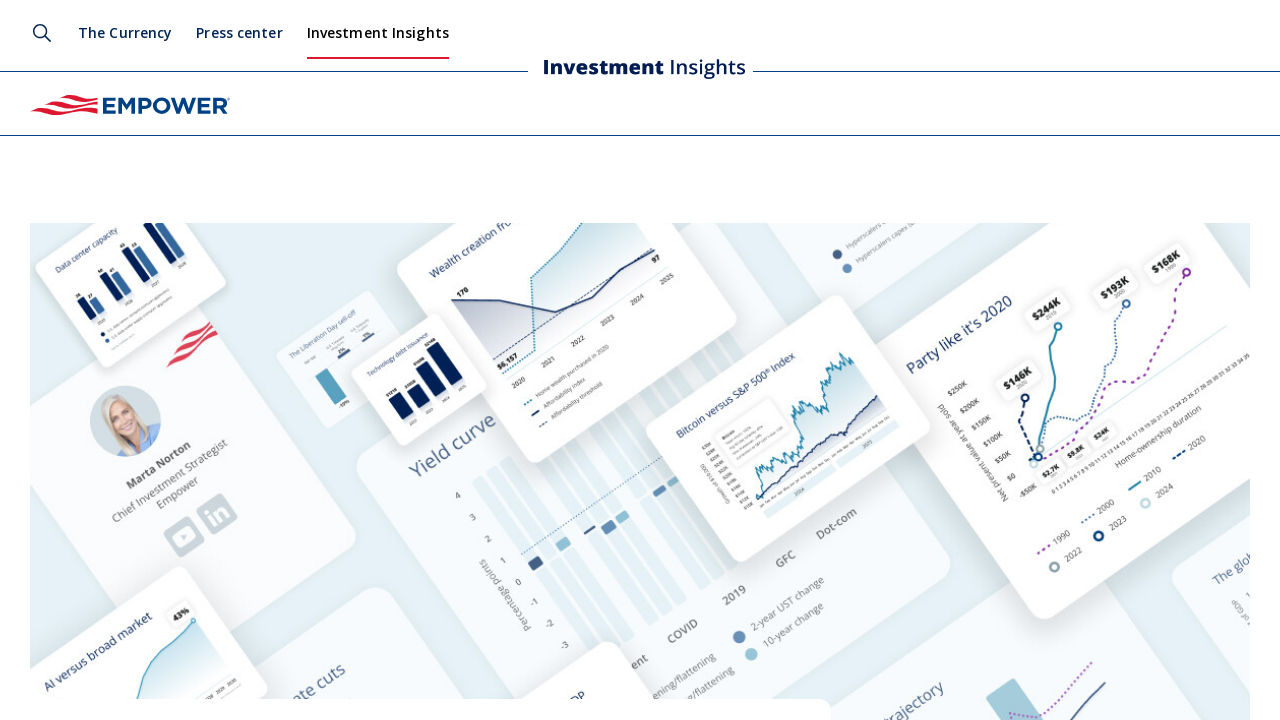

Scrolled down 150 pixels
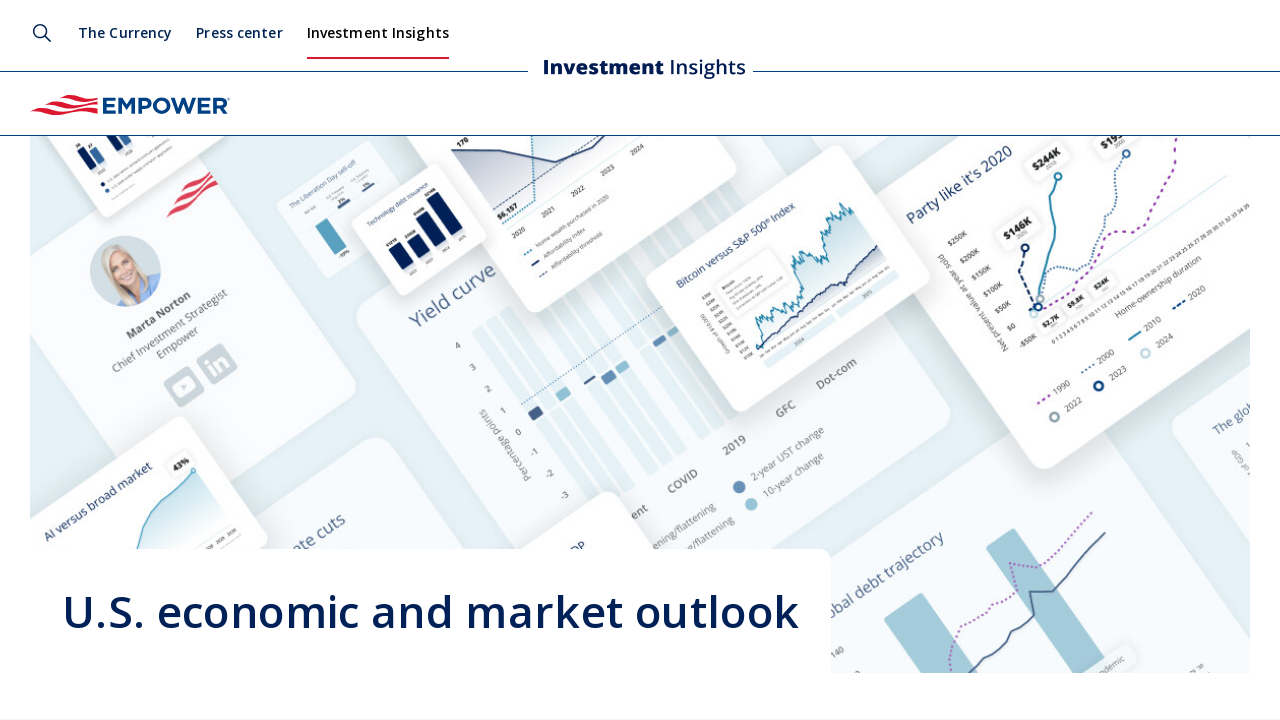

Scrolled further down to 750 pixels
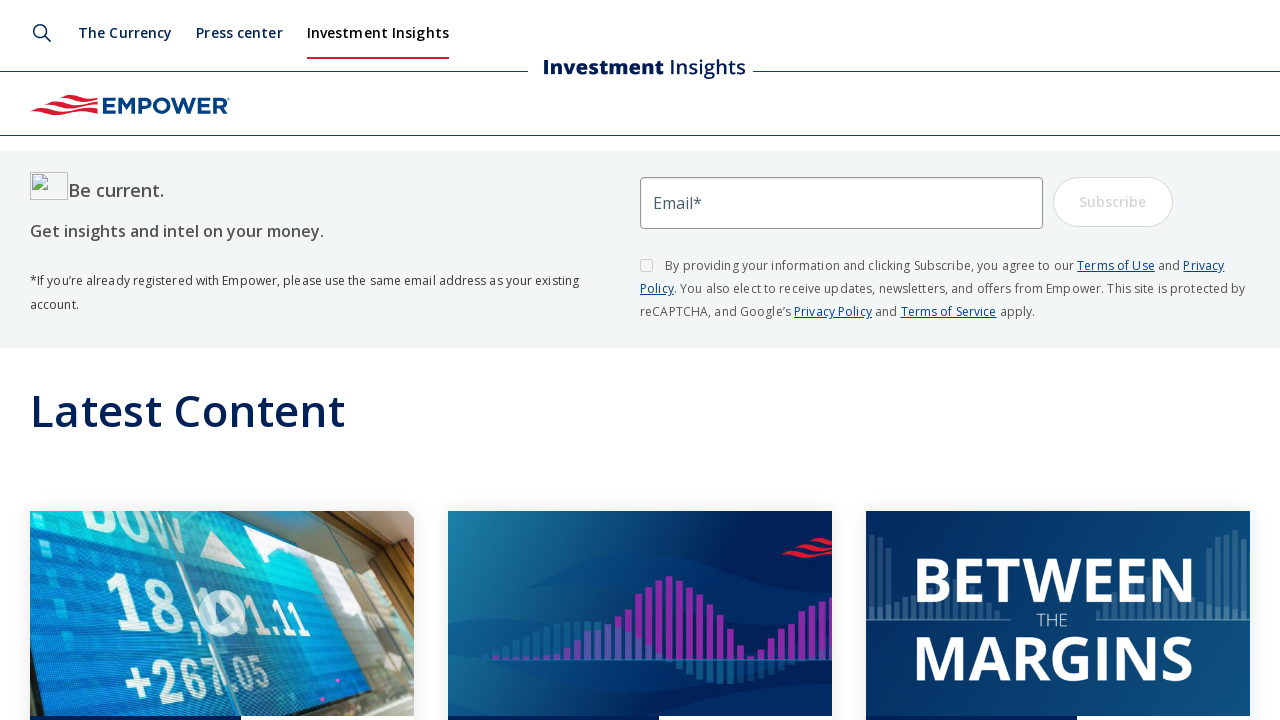

Clicked on Page 2 link to navigate to next page at (517, 360) on internal:role=link[name="Page 2"i]
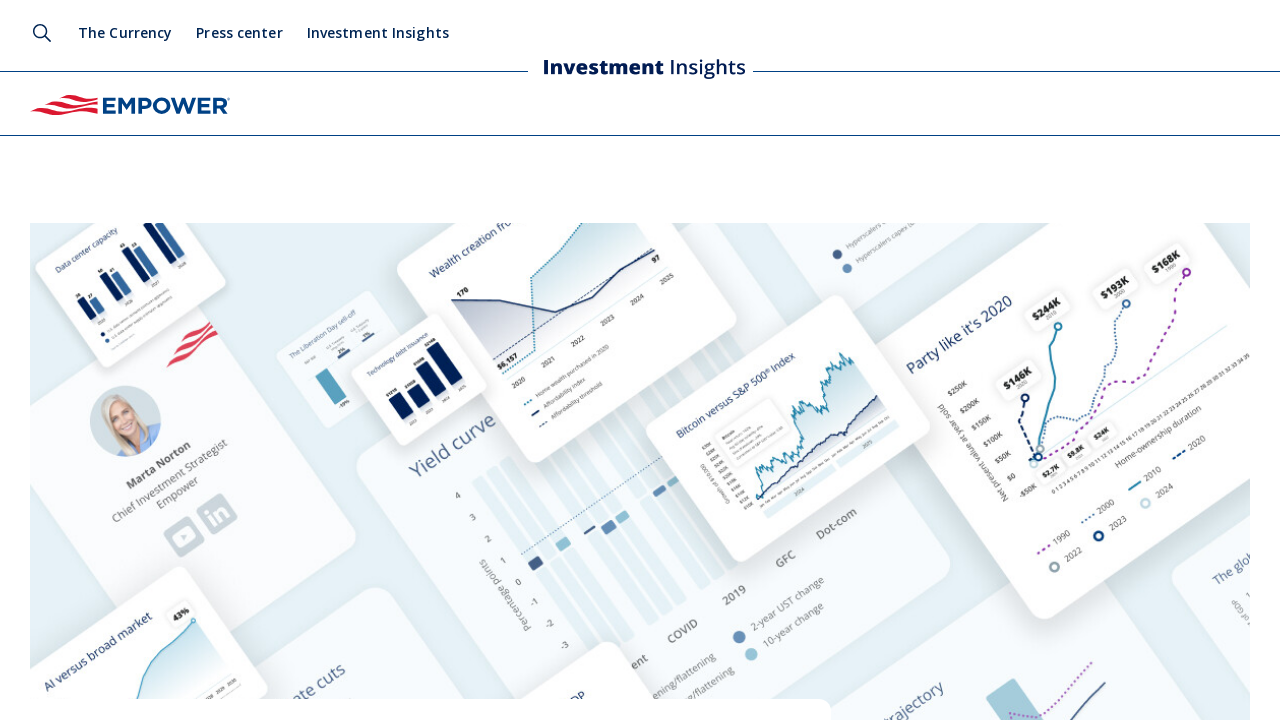

Clicked on email input field at (841, 360) on internal:attr=[placeholder="Email*"i]
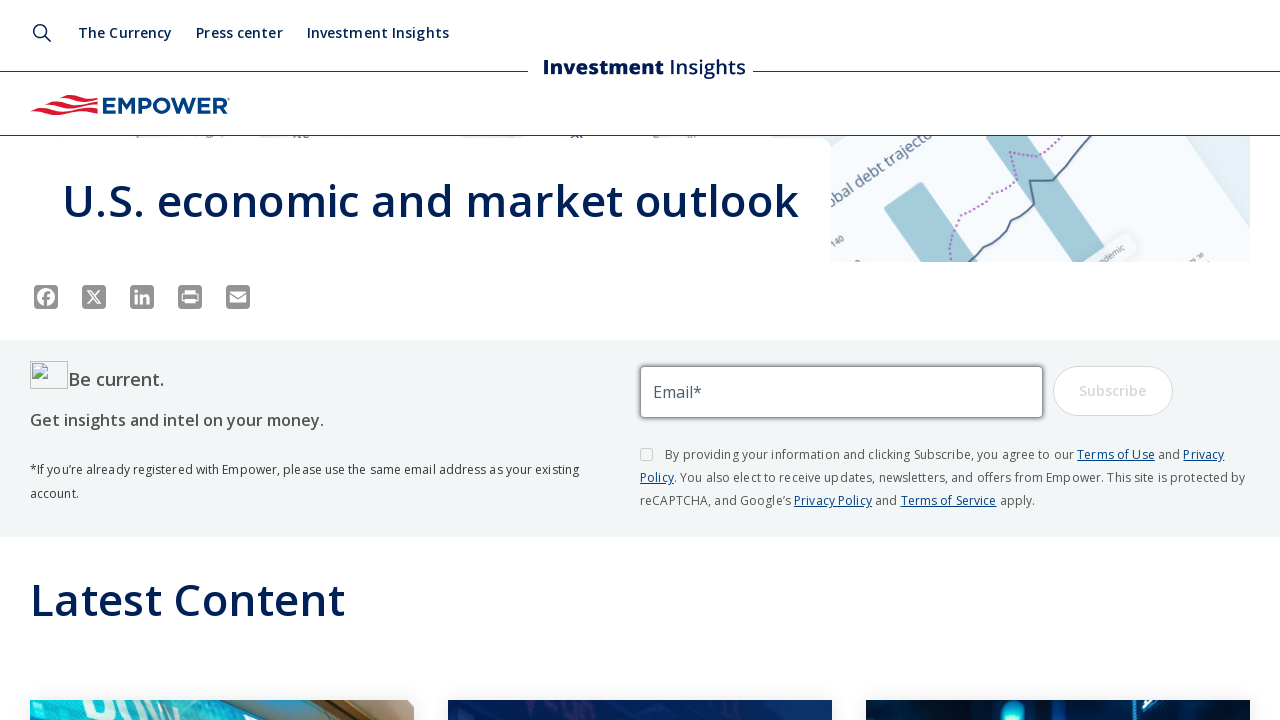

Scrolled down to 500 pixels to view form
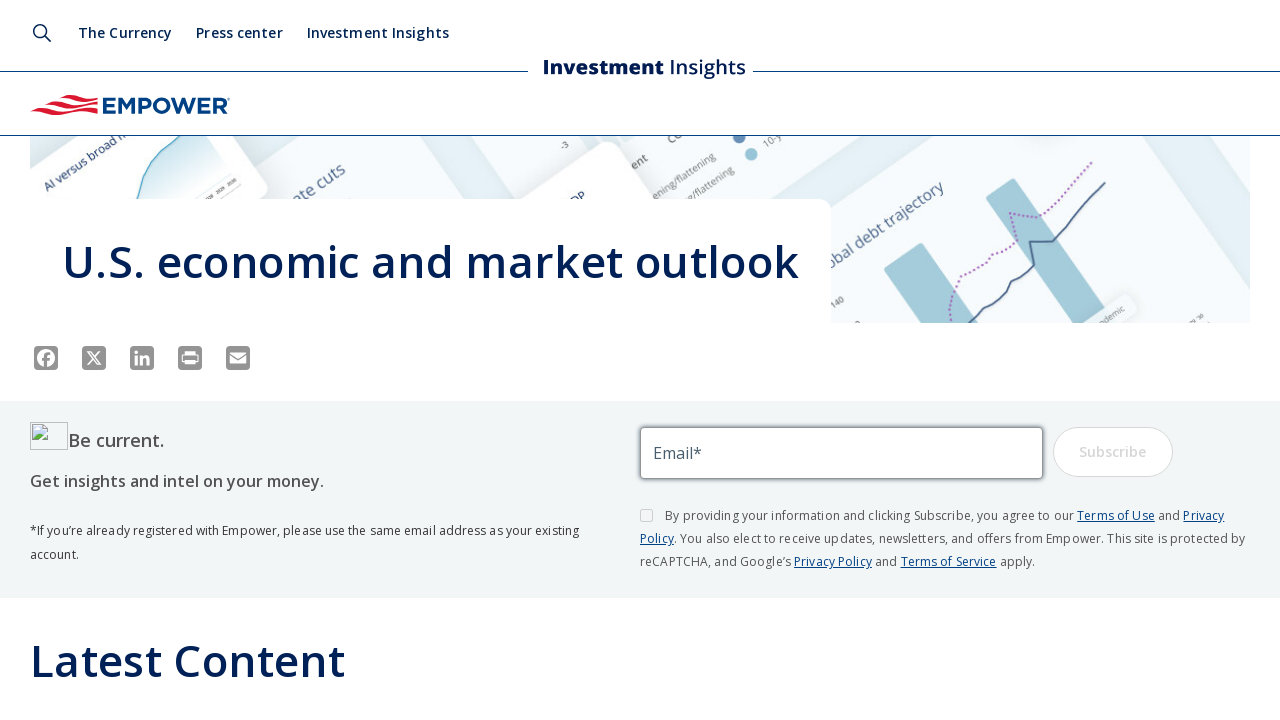

Filled email field with 'testuser847@example.com' on internal:attr=[placeholder="Email*"i]
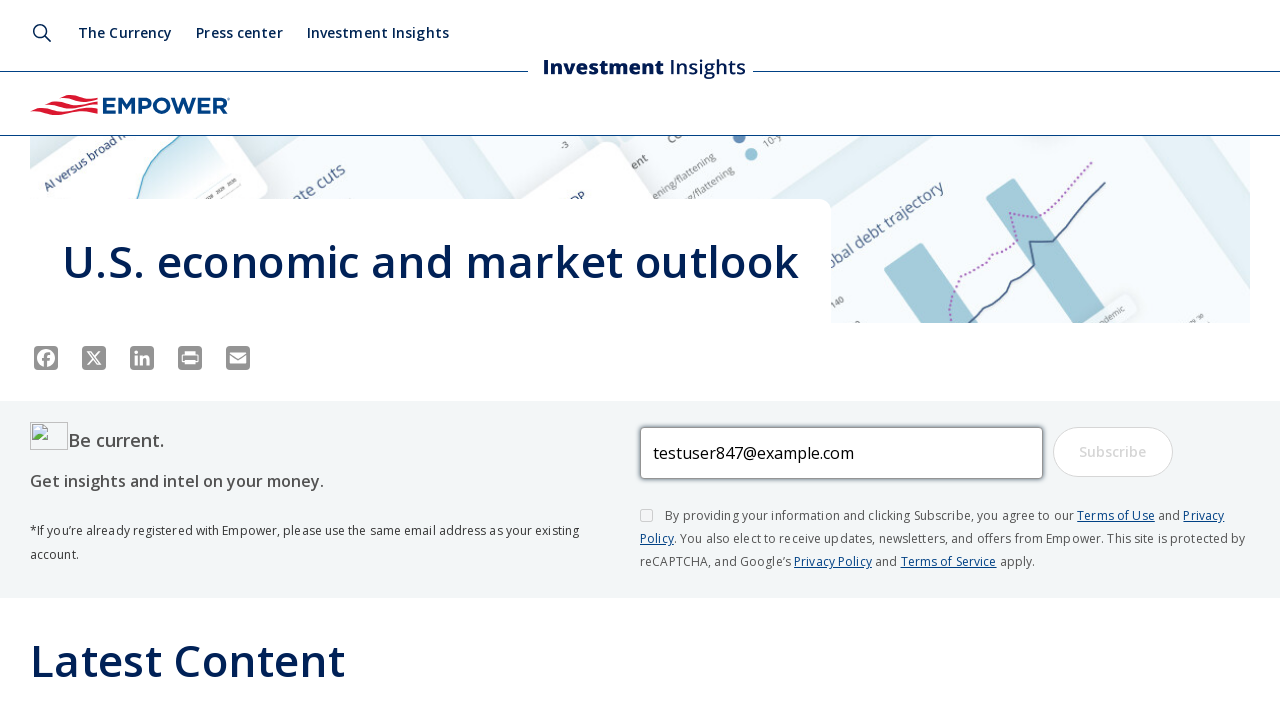

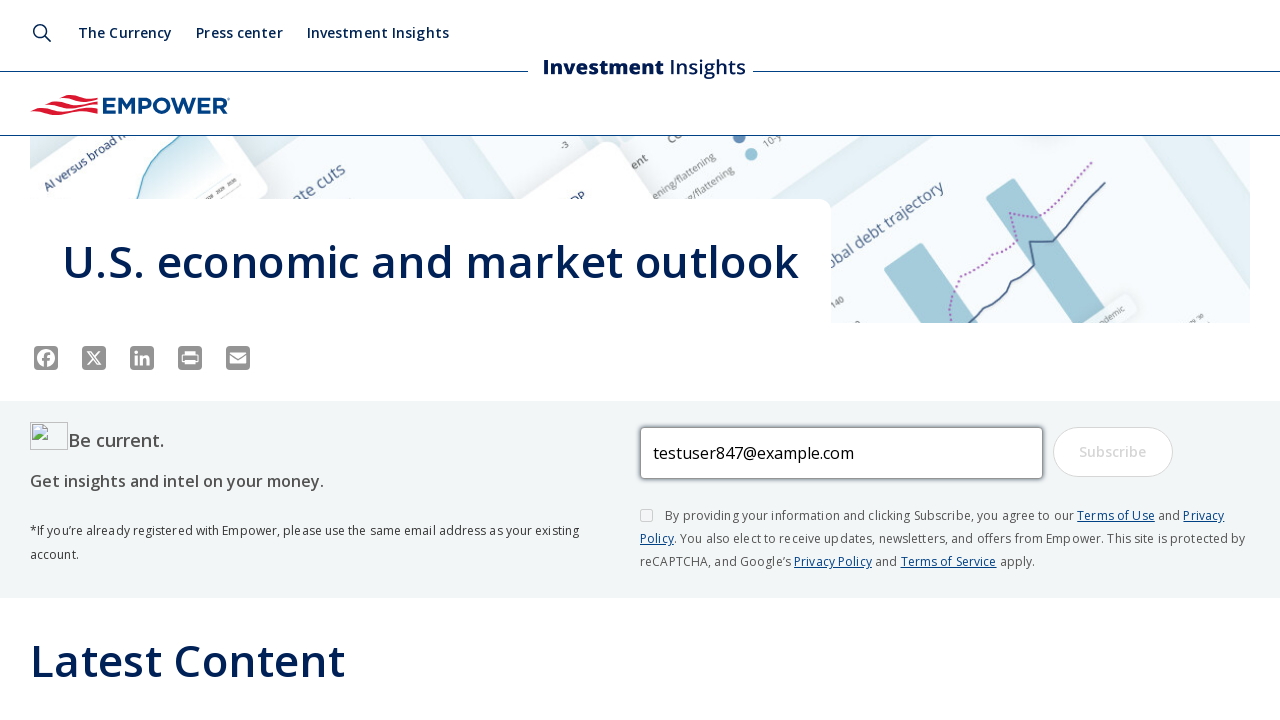